Tests dynamic controls on a webpage by interacting with checkboxes and text inputs, clicking remove/enable/disable buttons, and verifying state changes

Starting URL: https://the-internet.herokuapp.com/dynamic_controls

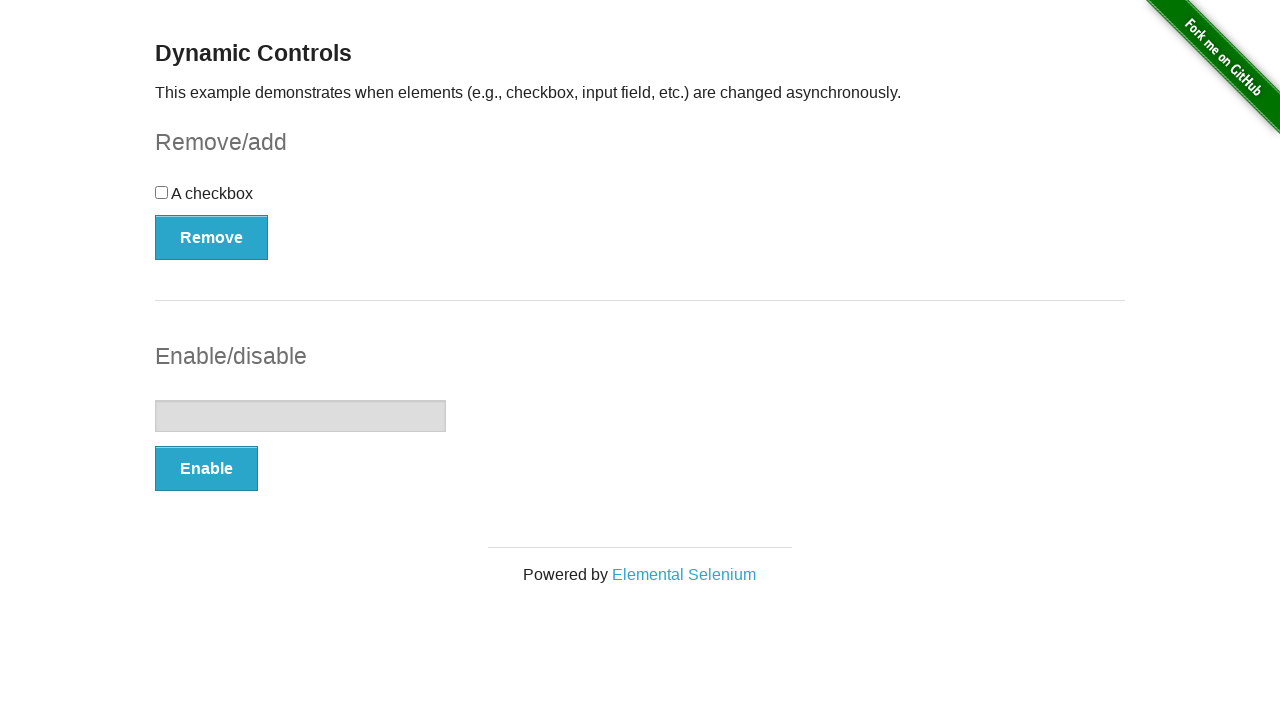

Clicked on checkbox at (162, 192) on xpath=//input[@type='checkbox']
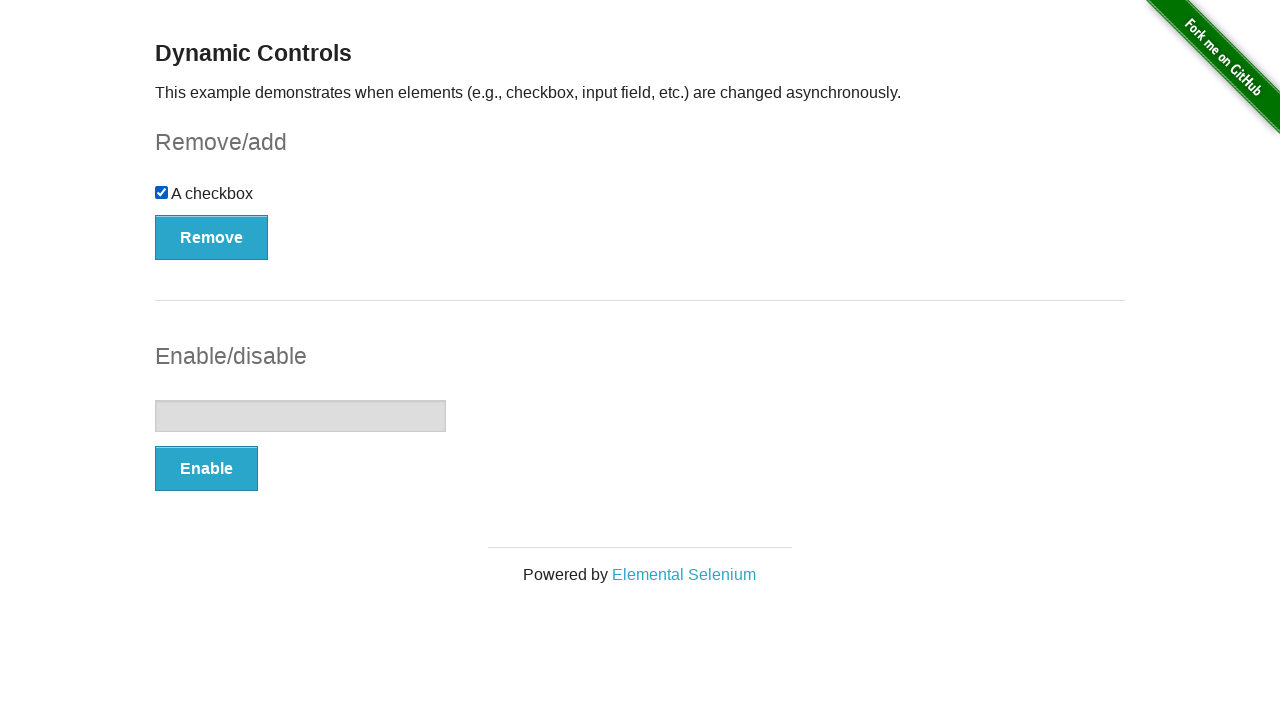

Clicked on Remove button at (212, 237) on xpath=//button[text()='Remove']
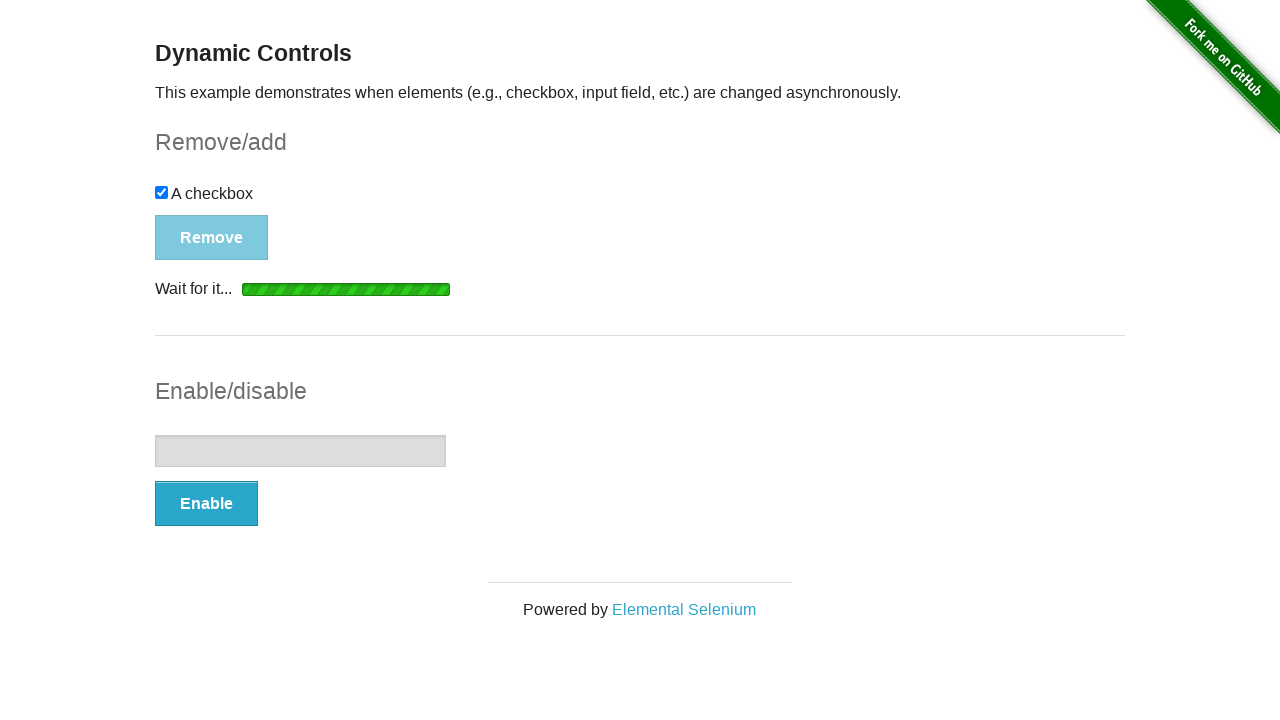

Verified 'It's gone!' message appeared
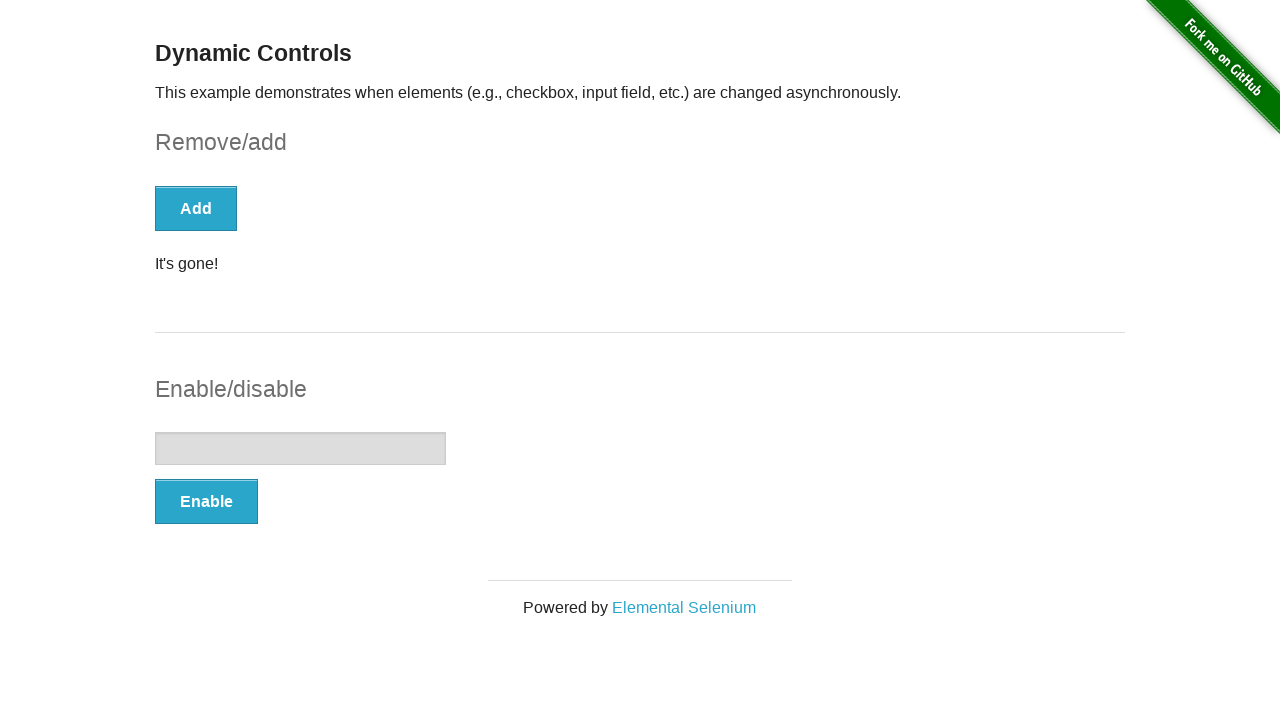

Clicked on Enable button at (206, 501) on xpath=//button[text()='Enable']
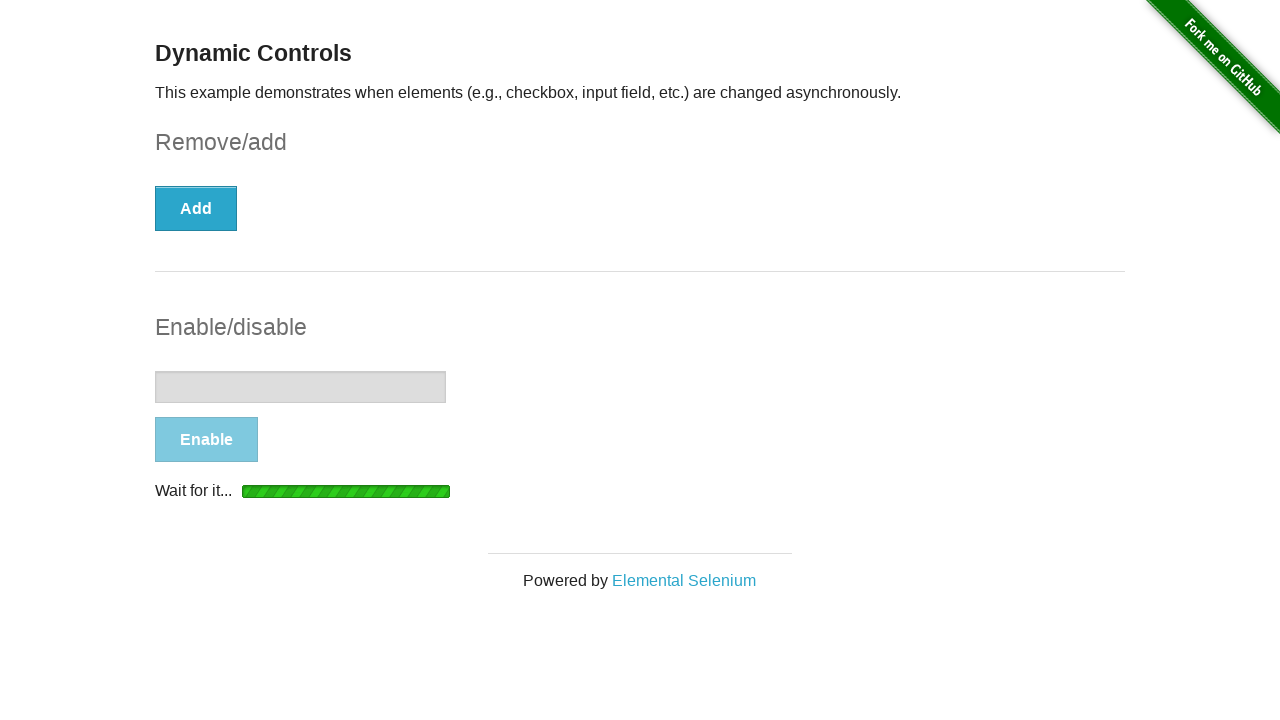

Verified 'It's enabled!' message appeared
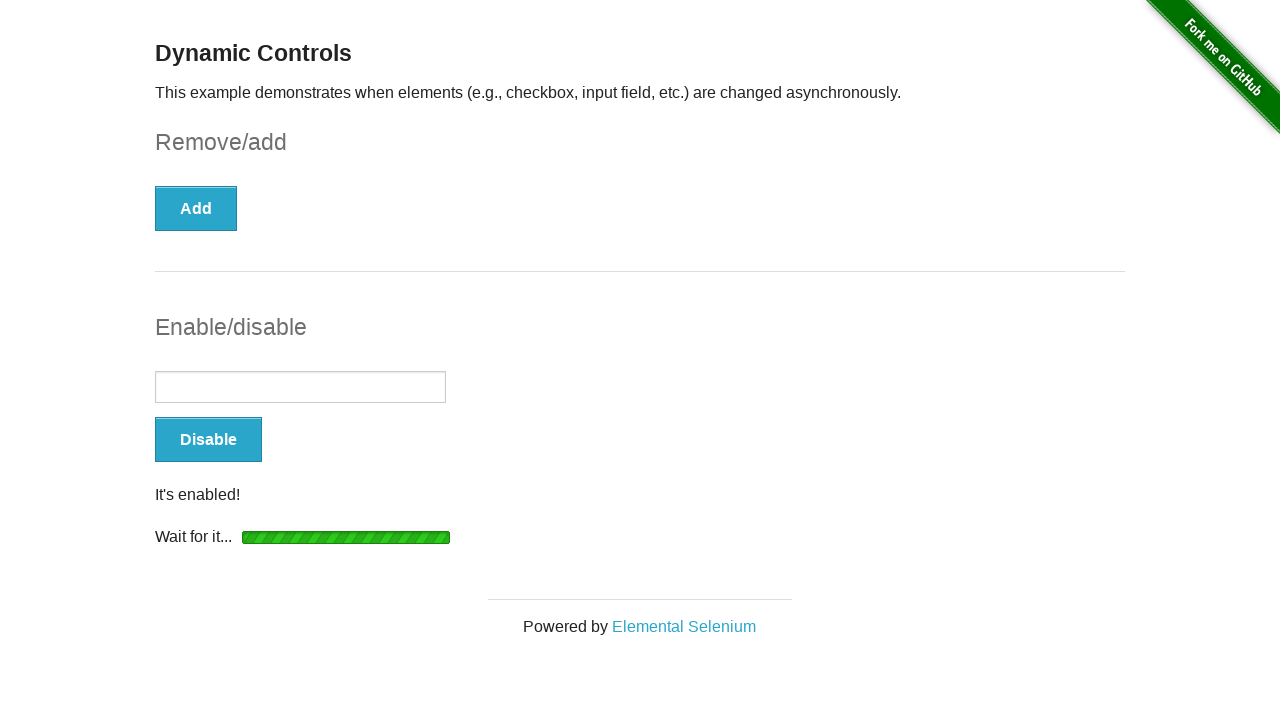

Entered 'Hello' in the enabled text field on //input[@type='text']
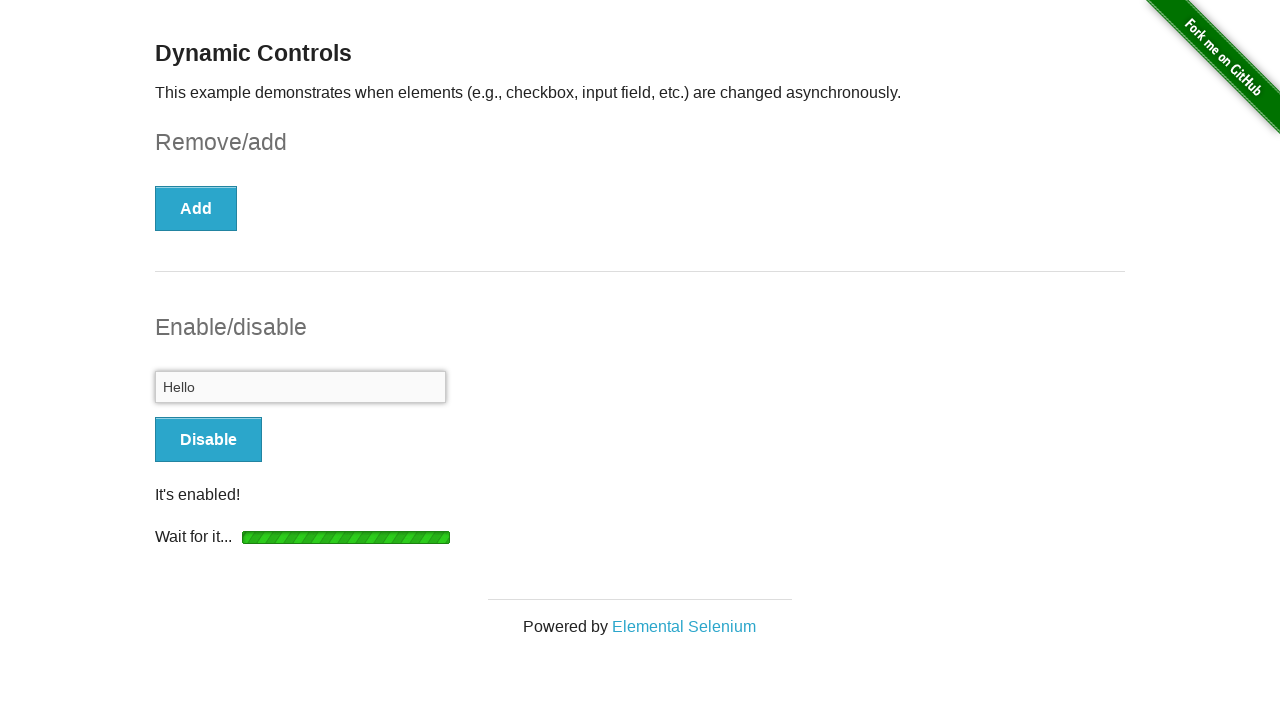

Clicked on Disable button at (208, 440) on xpath=//button[text()='Disable']
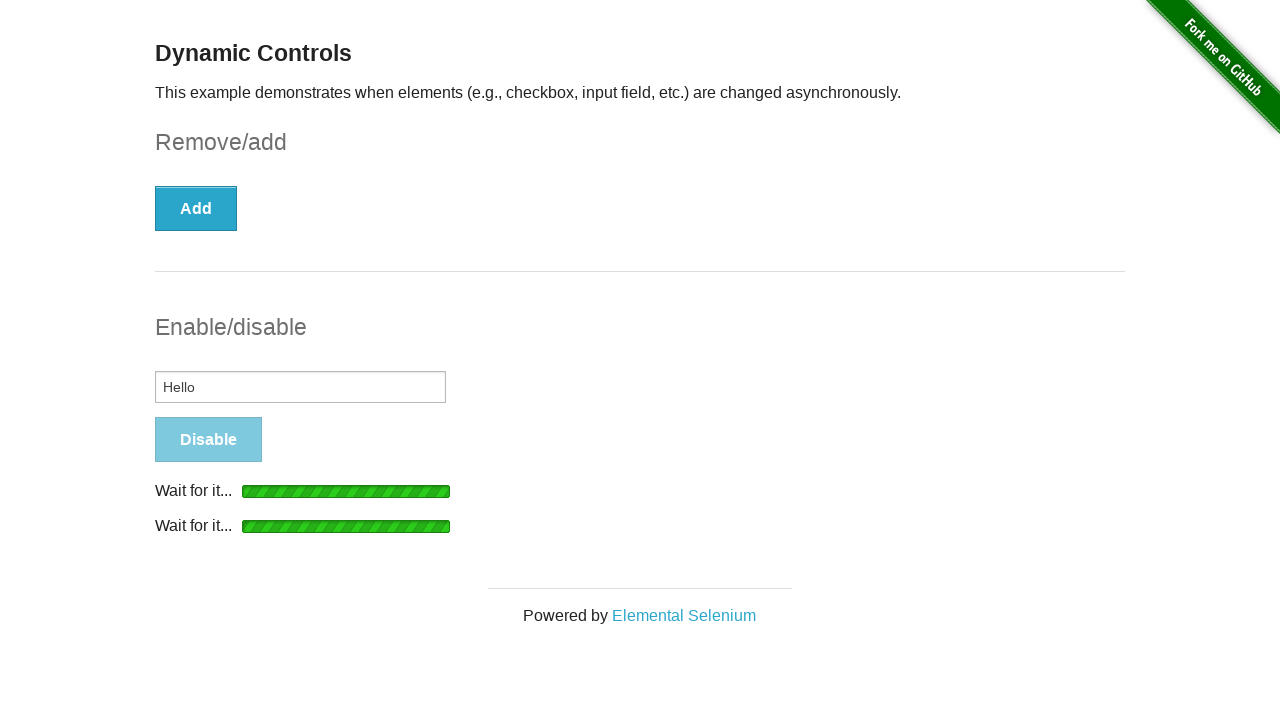

Verified 'It's disabled!' message appeared
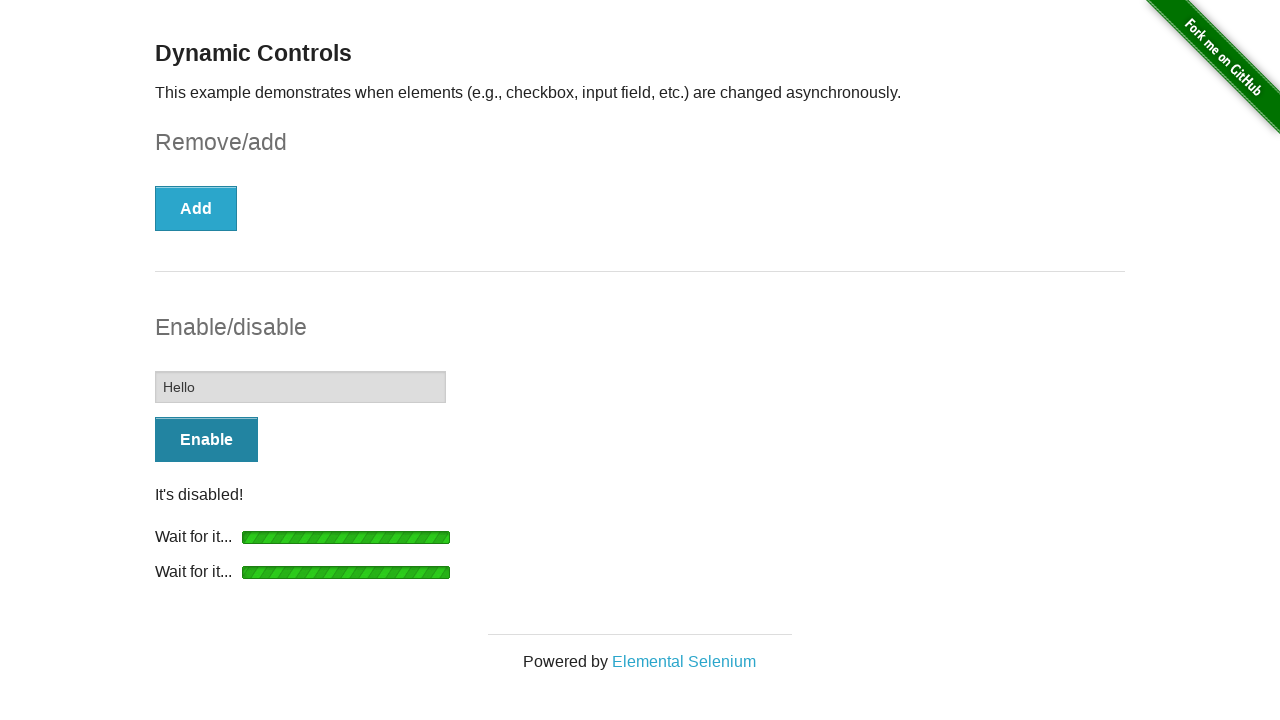

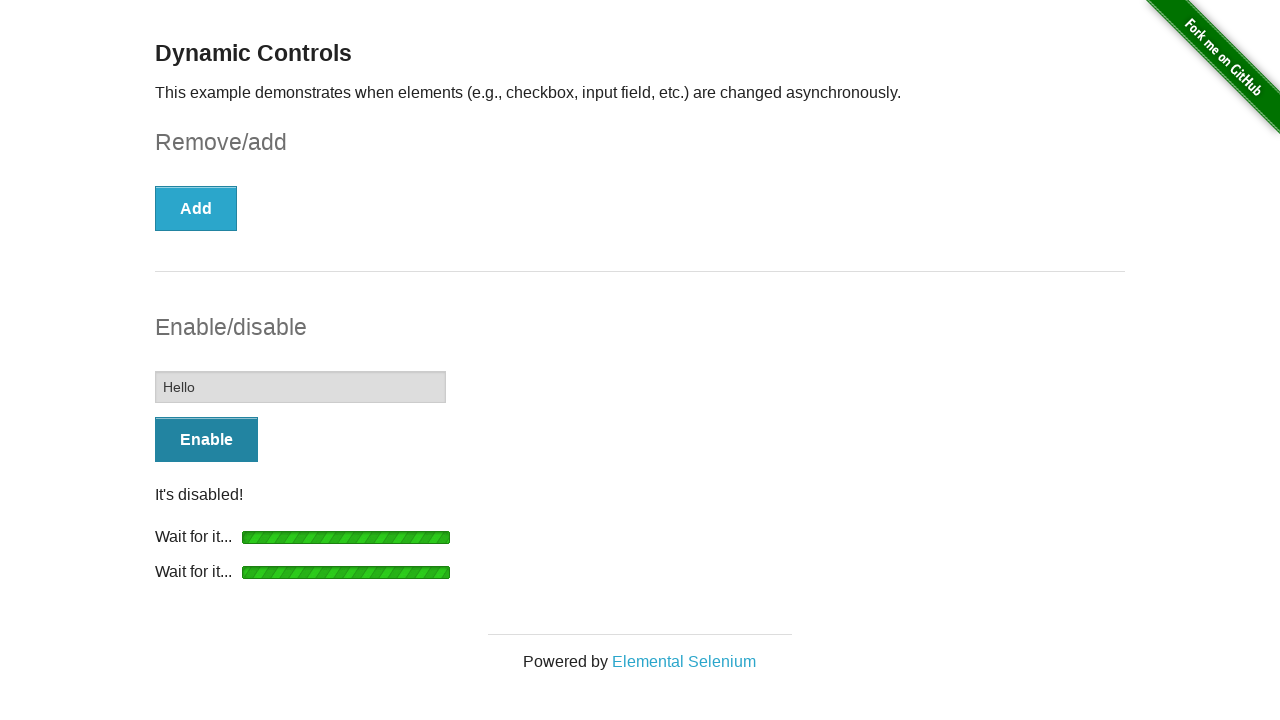